Tests the obituary search functionality on the GLBT History website by selecting a date range (year) and submitting the search form, then verifying that results are displayed.

Starting URL: http://obit.glbthistory.org/olo/index.jsp

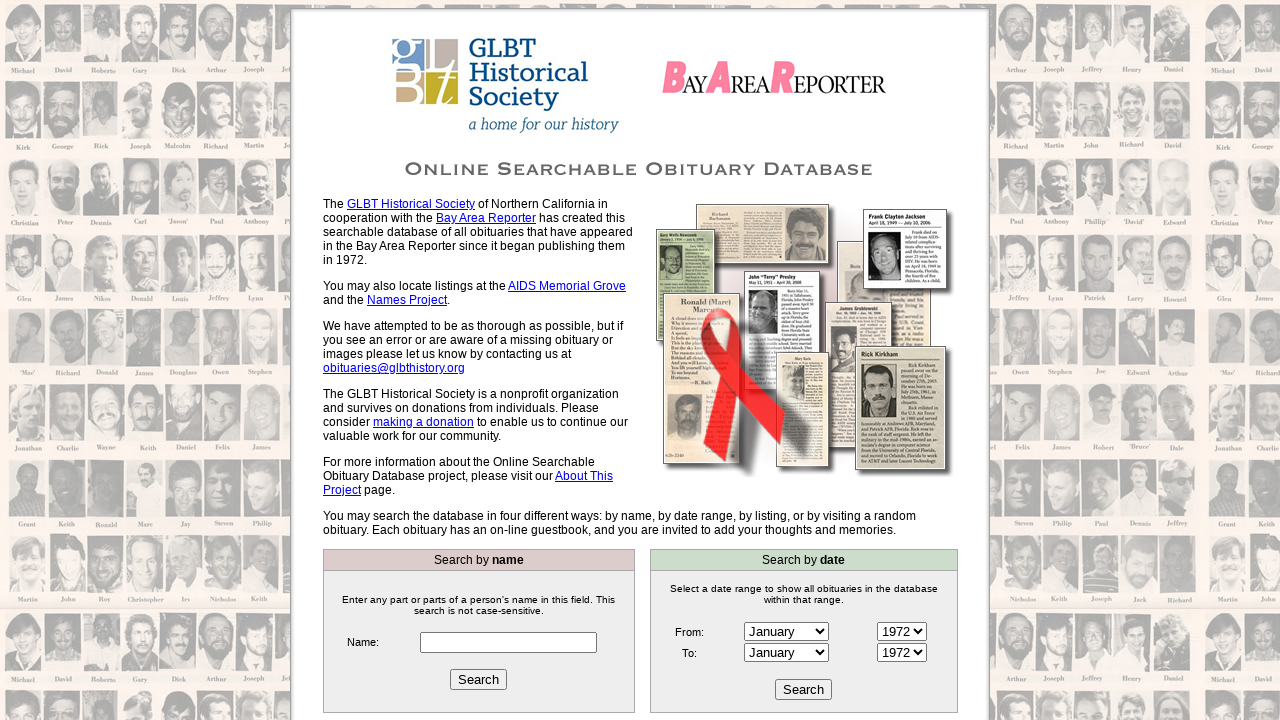

Selected 'From' year as 1995 on select[name="yearfrom"]
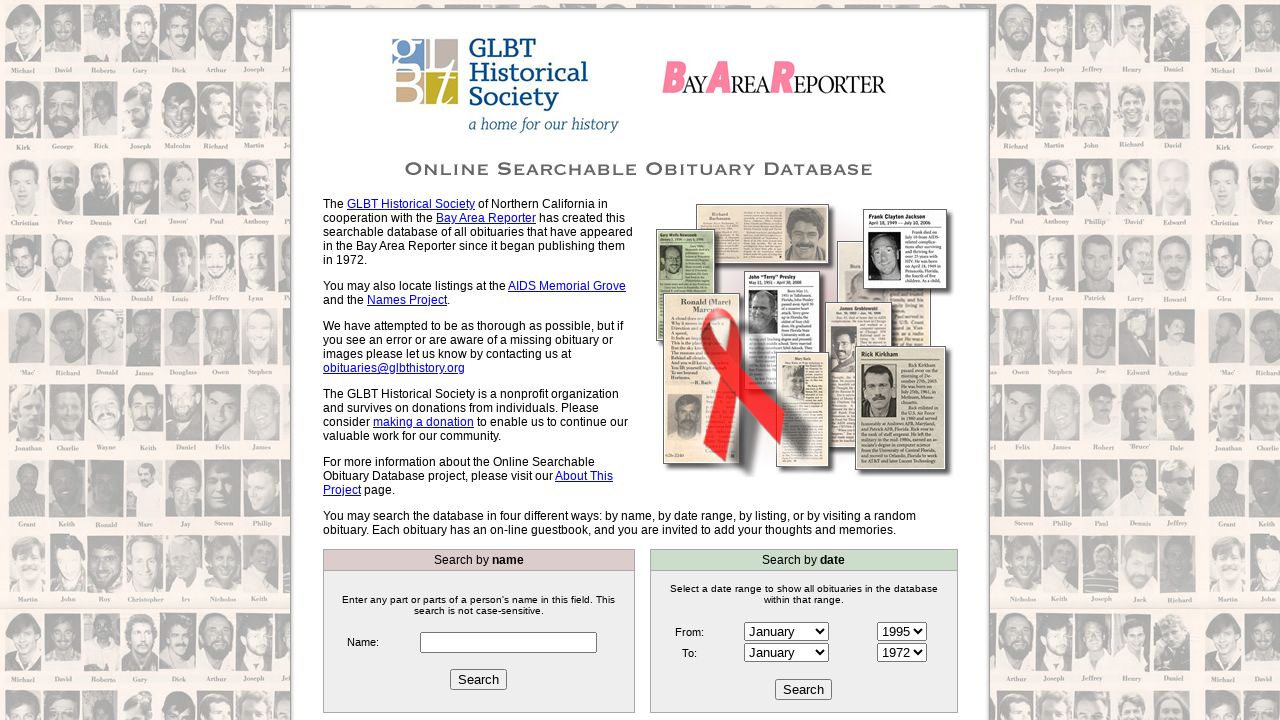

Selected 'To' month as December (12) on select[name="monthto"]
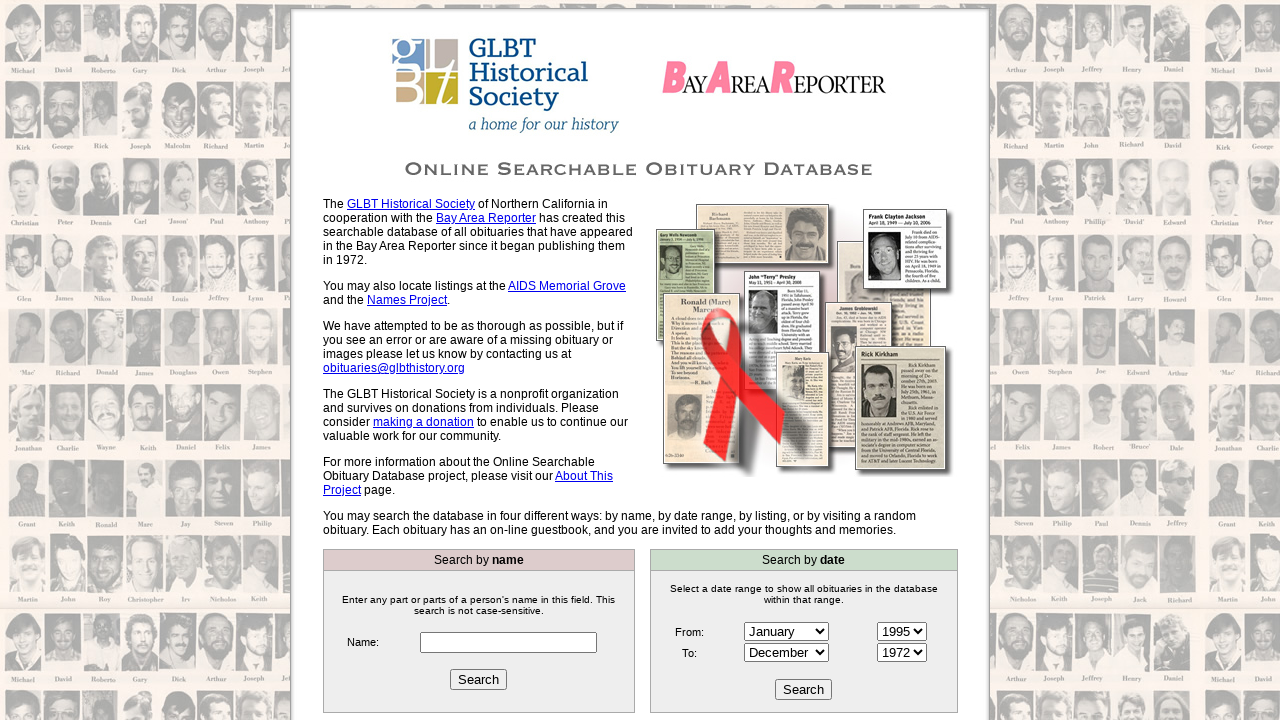

Selected 'To' year as 1995 on select[name="yearto"]
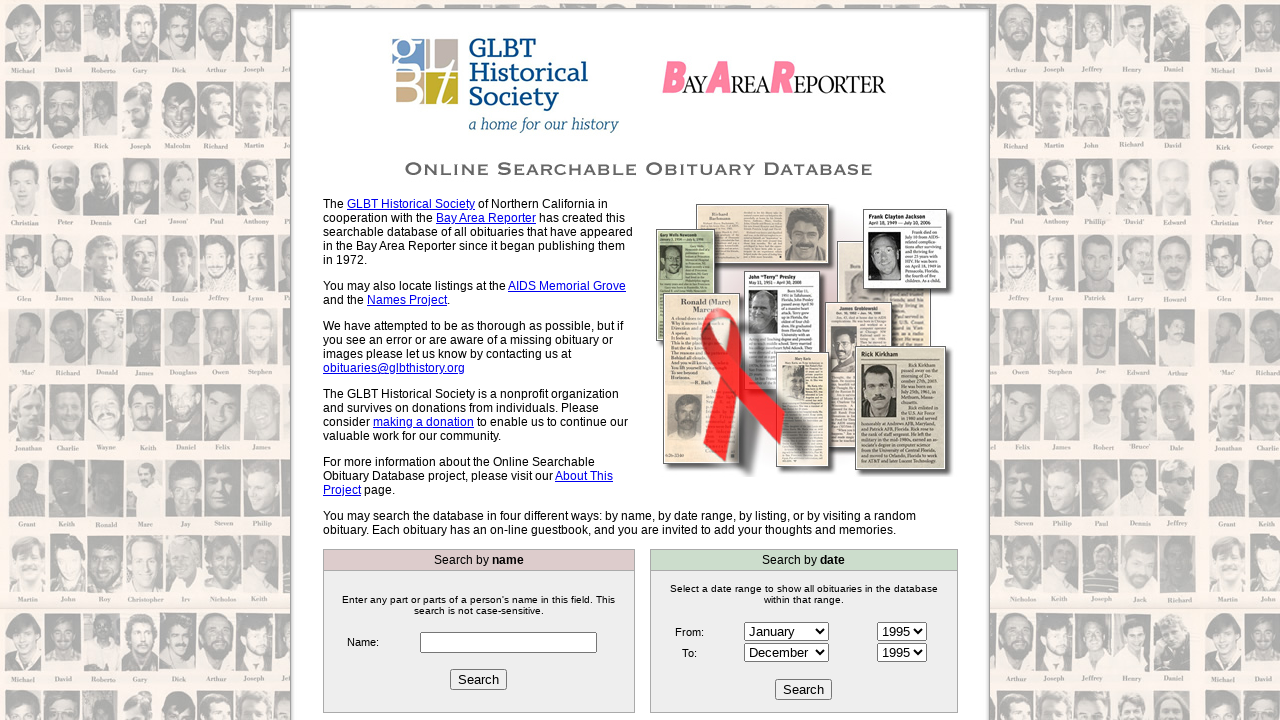

Clicked search button to search obituaries for date range January 1995 to December 1995 at (804, 690) on internal:role=cell[name="Select a date range to show all obituaries in the datab
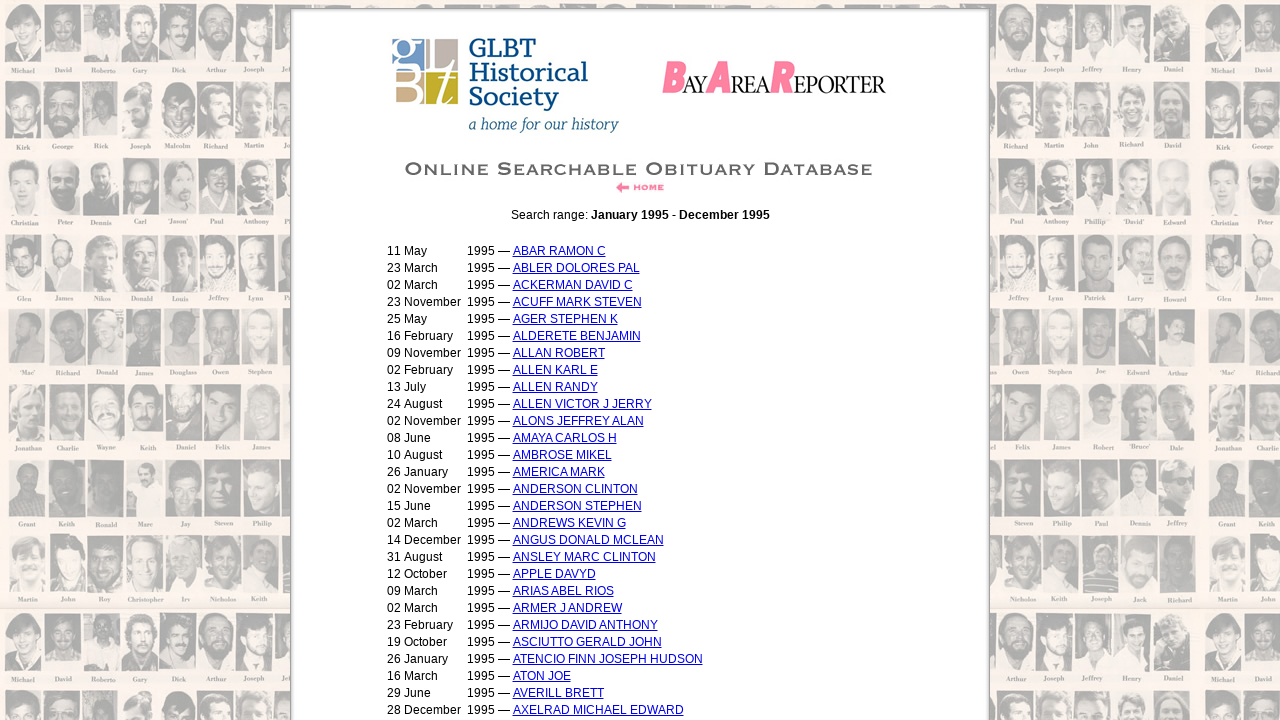

Obituary search results loaded successfully
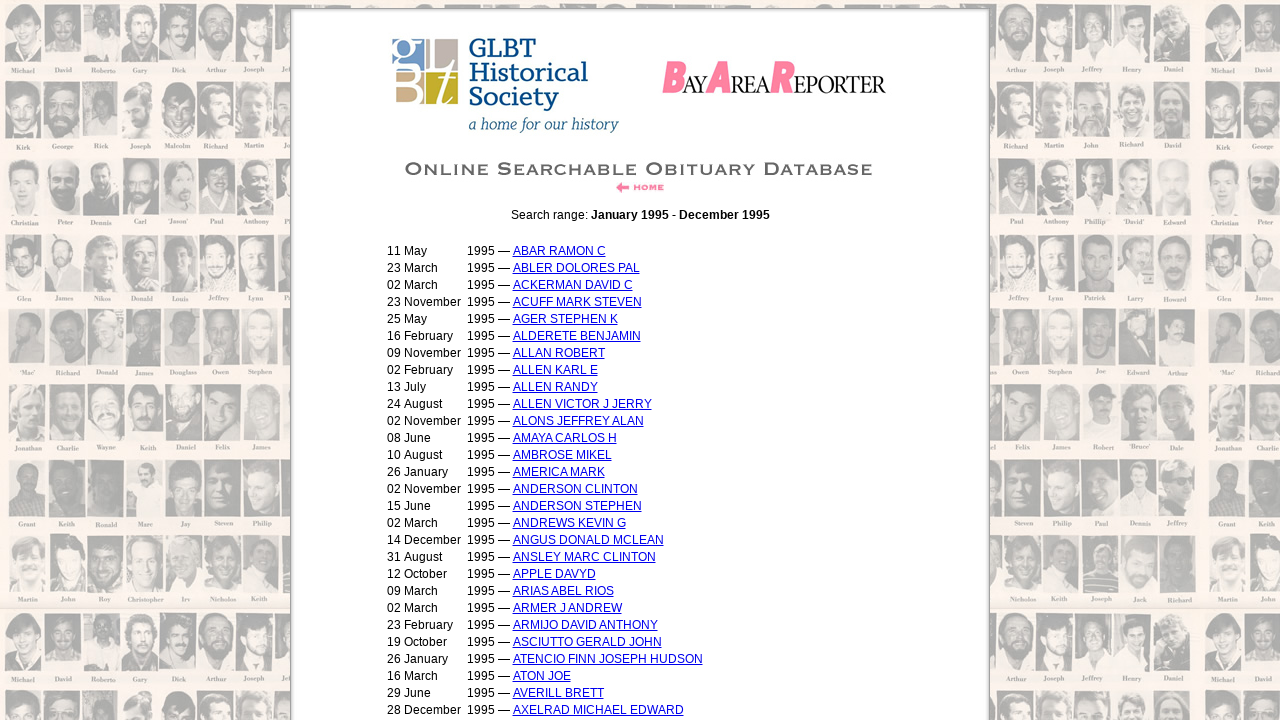

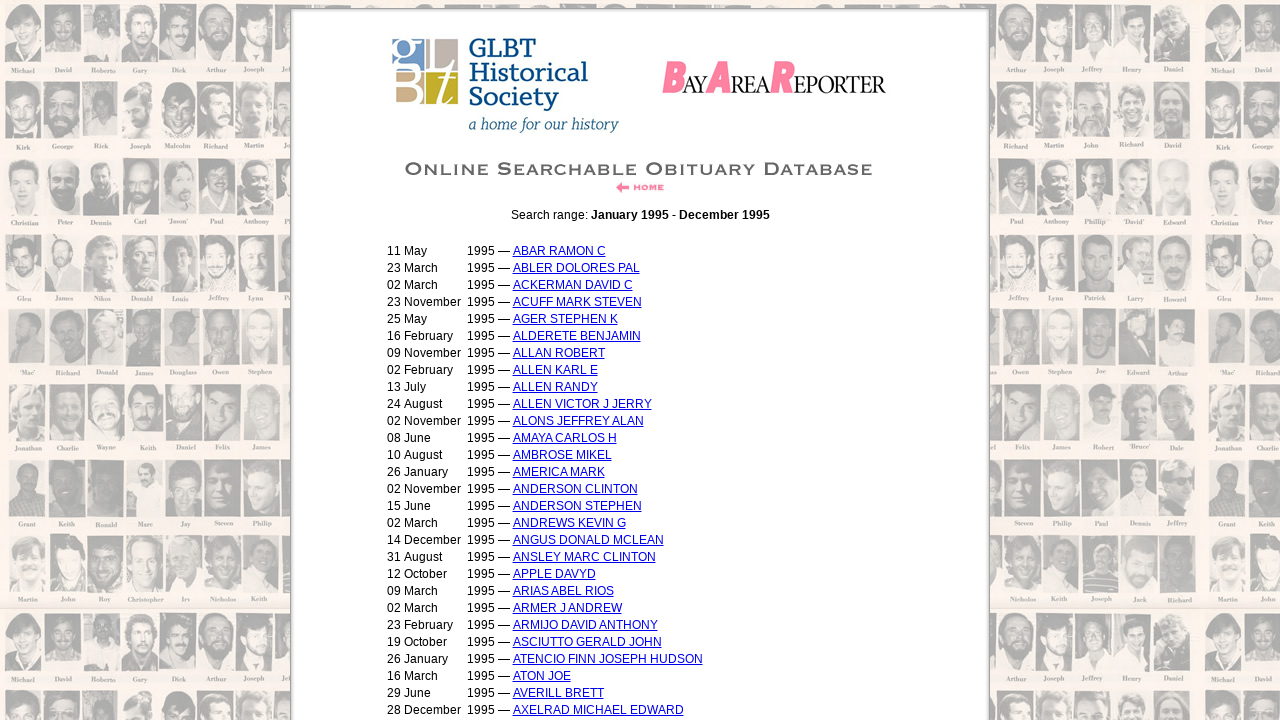